Tests handling of disabled web elements by navigating to a demo app, clicking on the "Disabled" section, and using JavaScript to fill values into disabled input fields for name and email.

Starting URL: https://demoapps.qspiders.com/ui?scenario=1

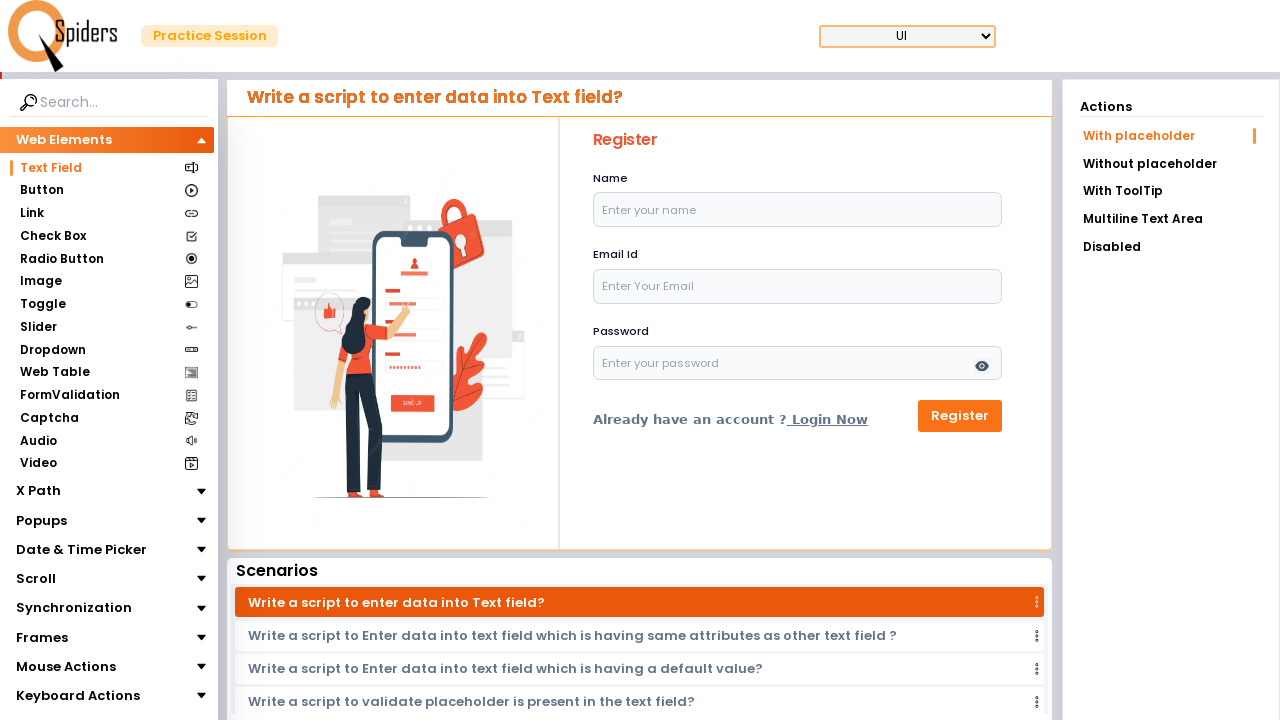

Clicked on the 'Disabled' menu item at (1171, 247) on xpath=//li[text()='Disabled']
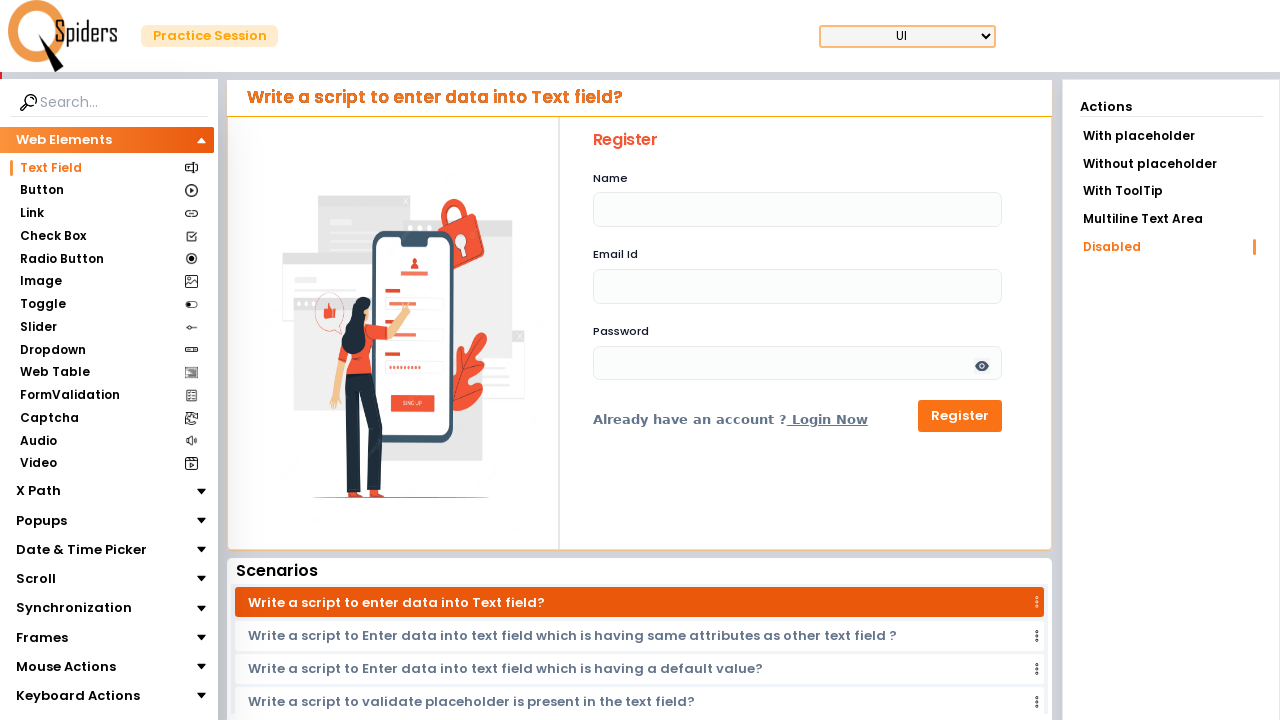

Waited for disabled name input field to be present
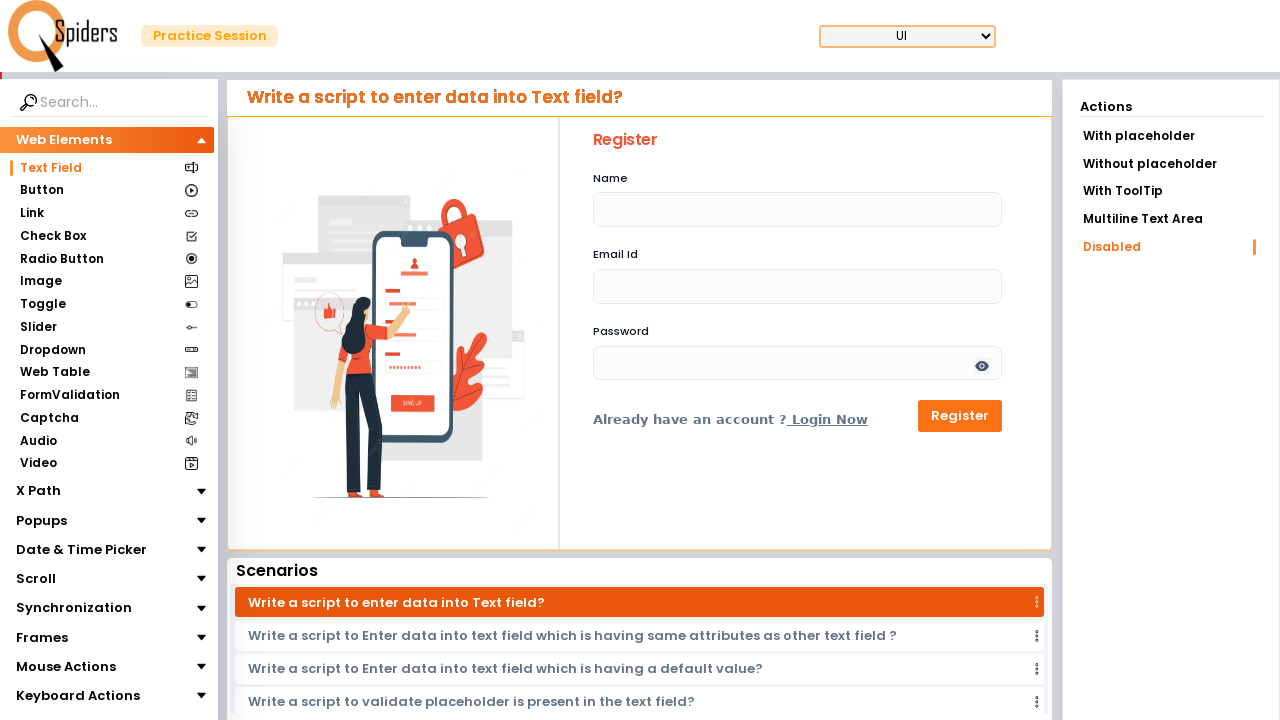

Filled disabled name input field with 'Nitin Sokhal' using JavaScript
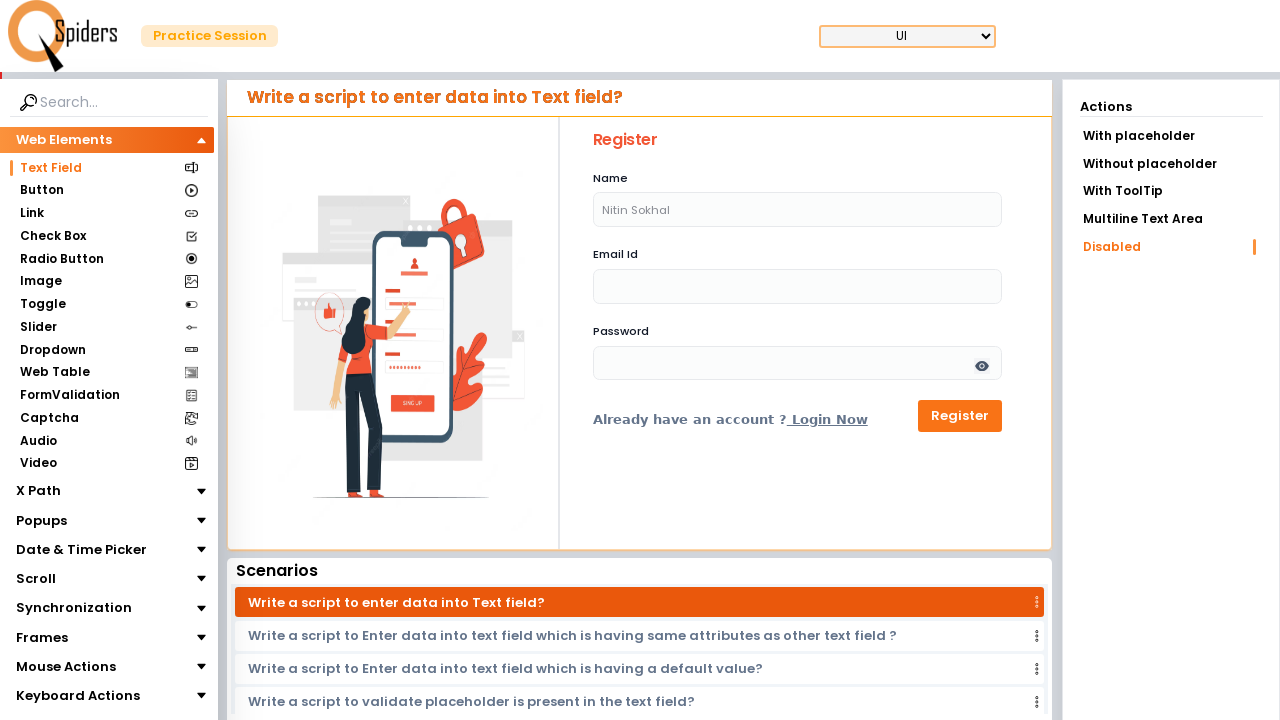

Filled disabled email input field with 'nitinsokhal@gmail.com' using JavaScript
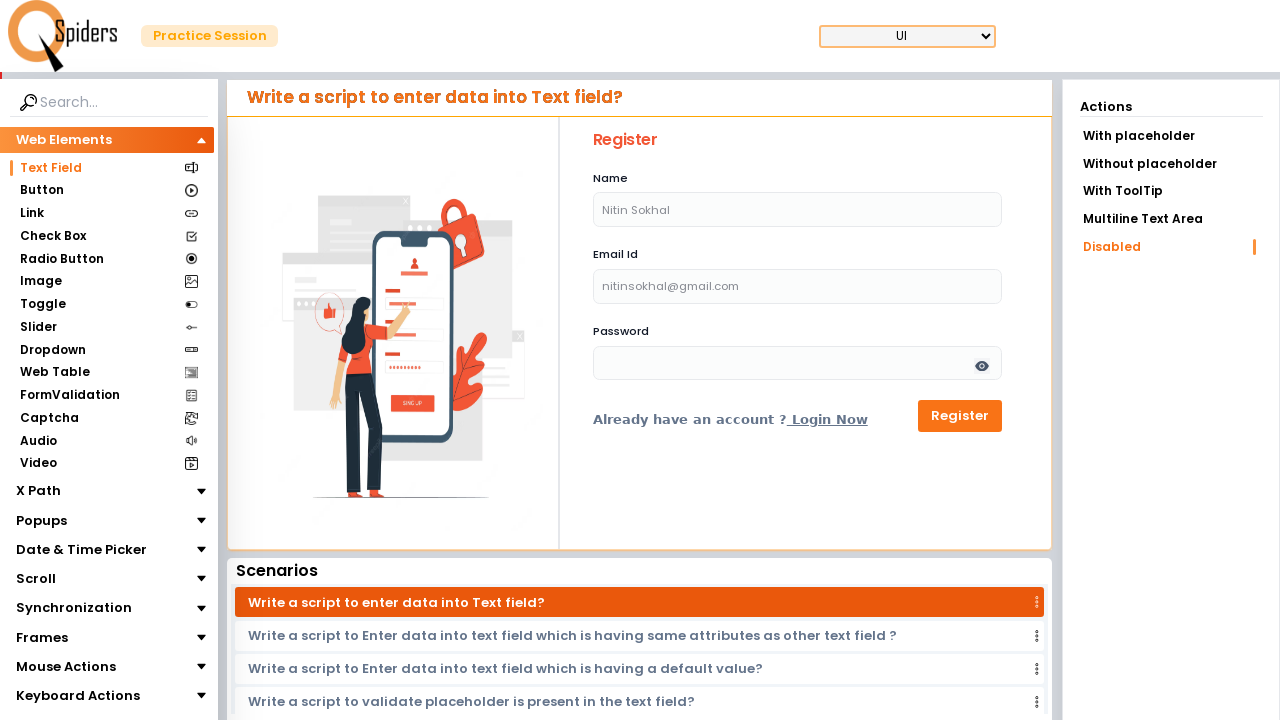

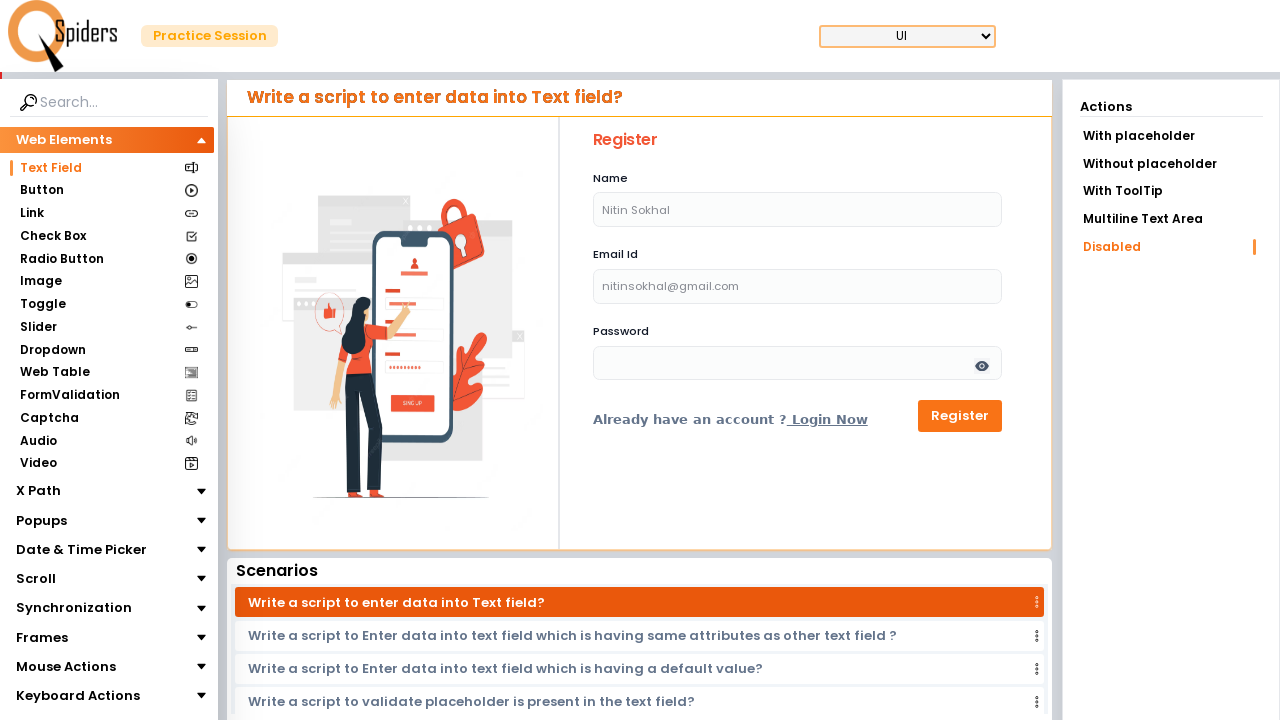